Navigates to demoblaze main page and selects a specific product category (Laptops) to filter products.

Starting URL: https://www.demoblaze.com/

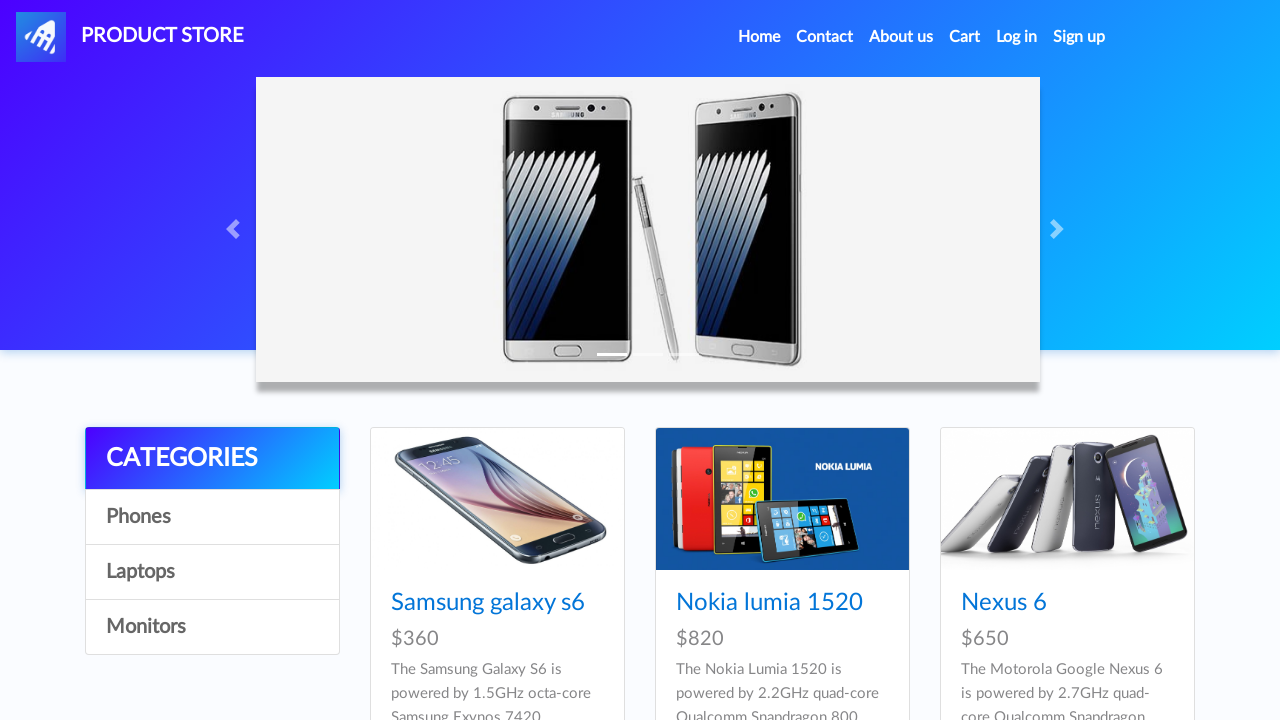

Waited for category list to load on demoblaze main page
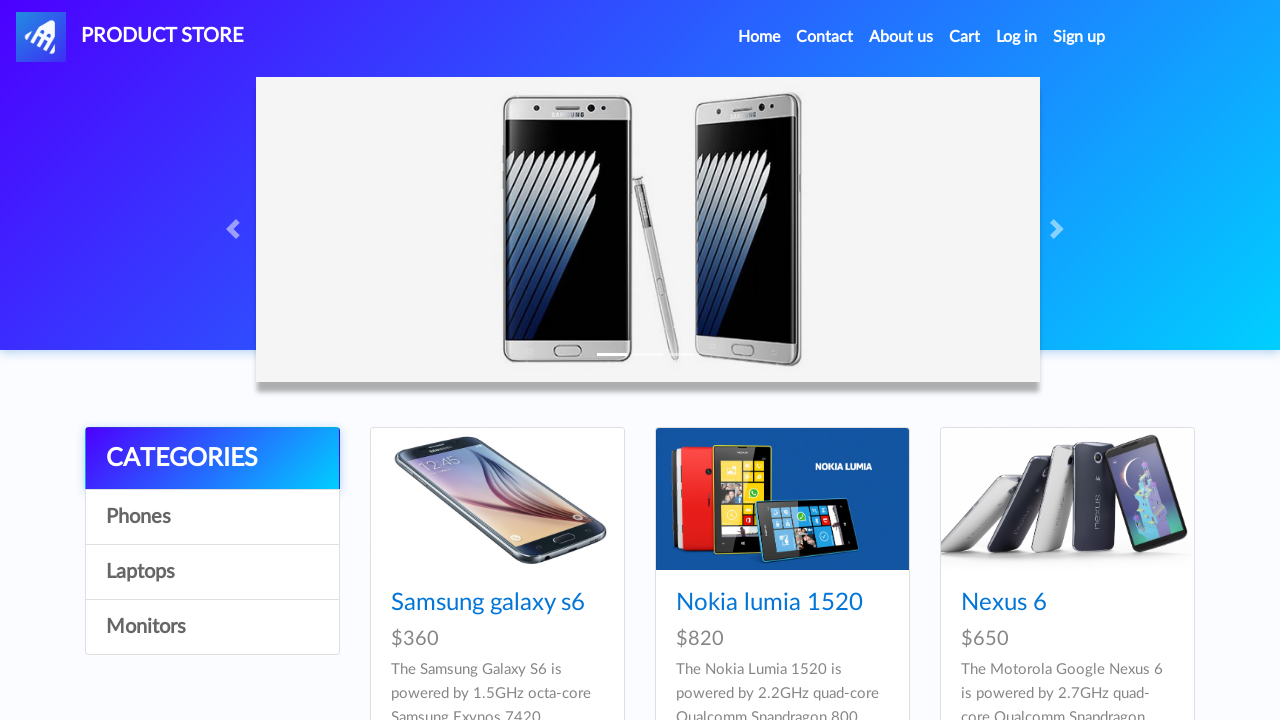

Clicked on Laptops category at (212, 572) on a:has-text('Laptops')
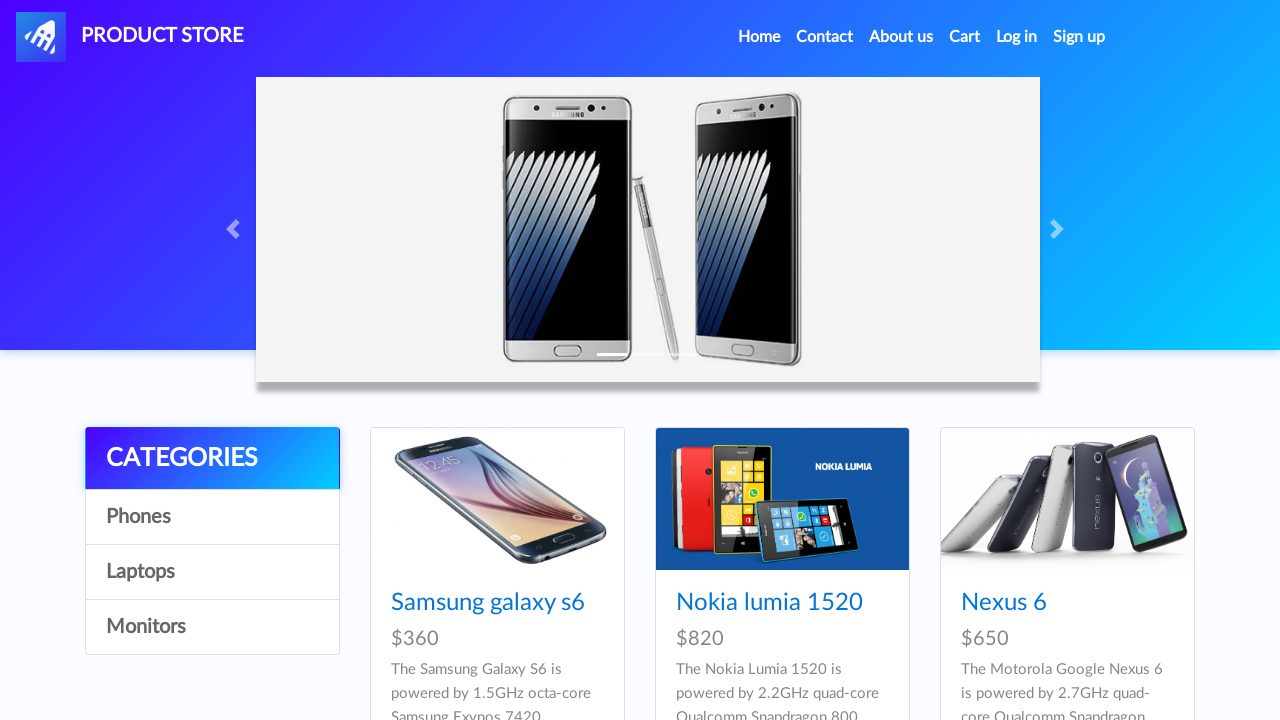

Waited 1 second for AJAX request to complete
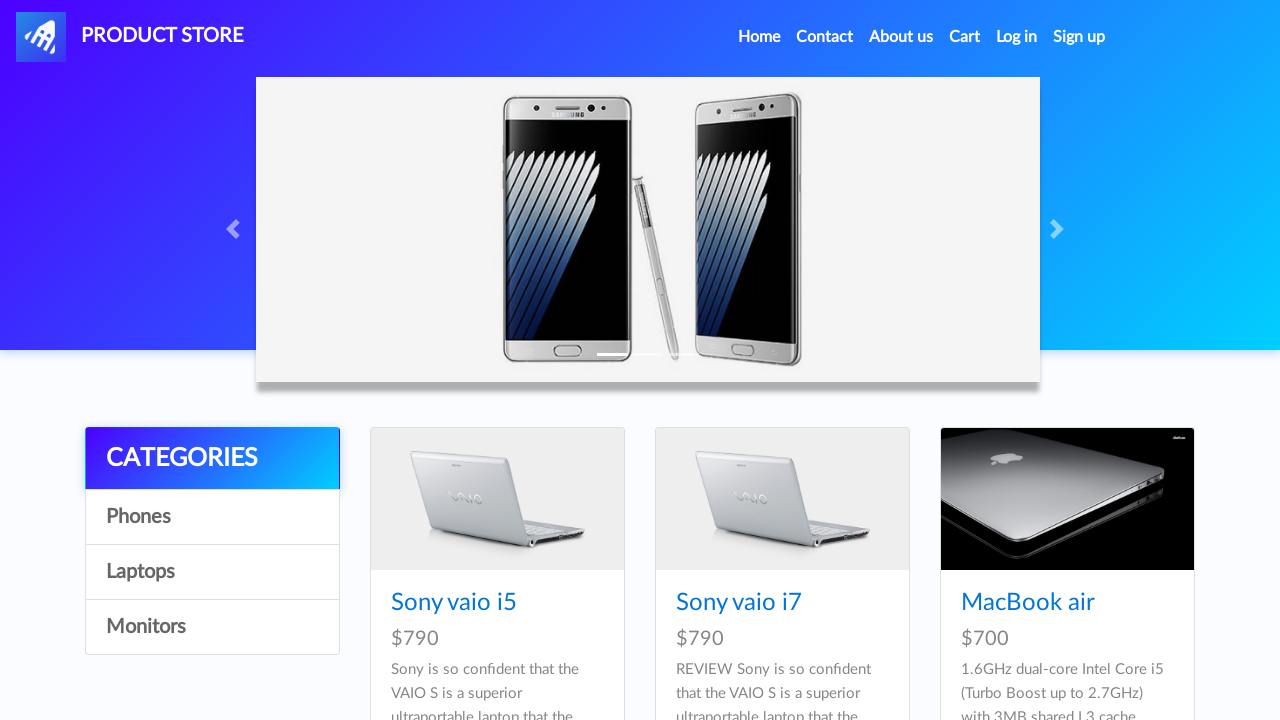

Waited for product cards to load after category selection
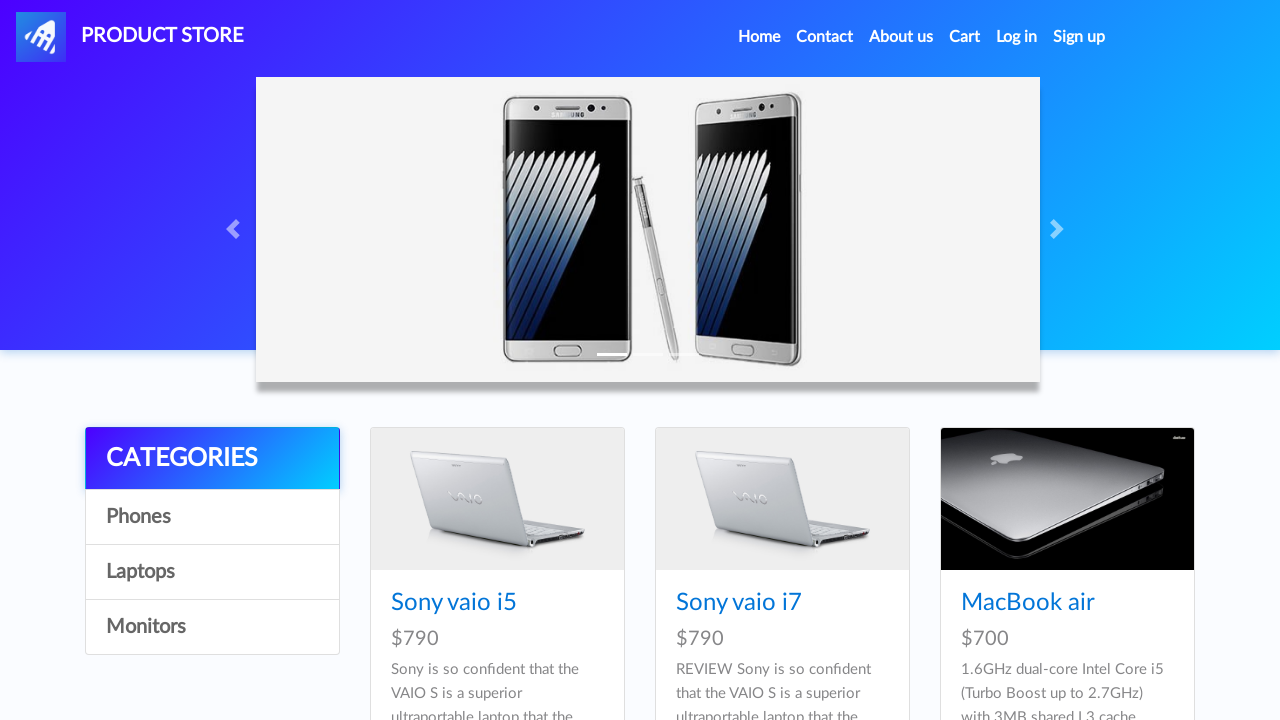

Retrieved all product cards - found 6 products
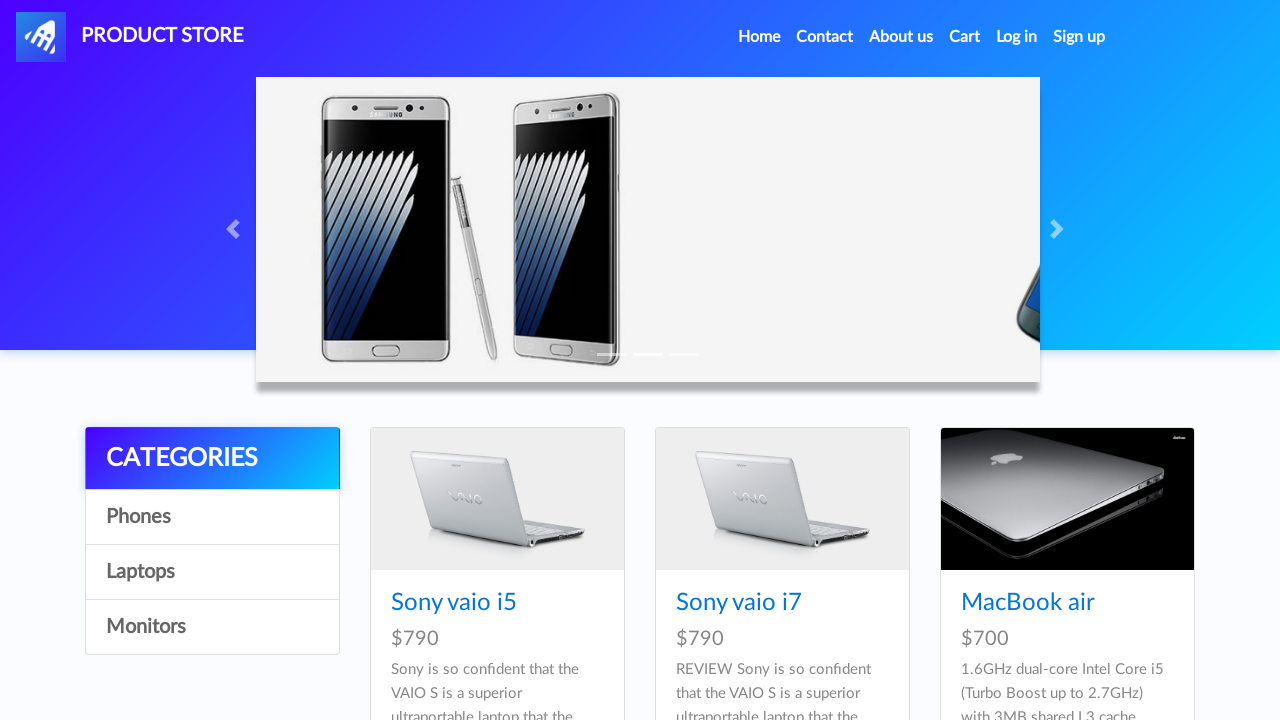

Verified that products are displayed after selecting Laptops category
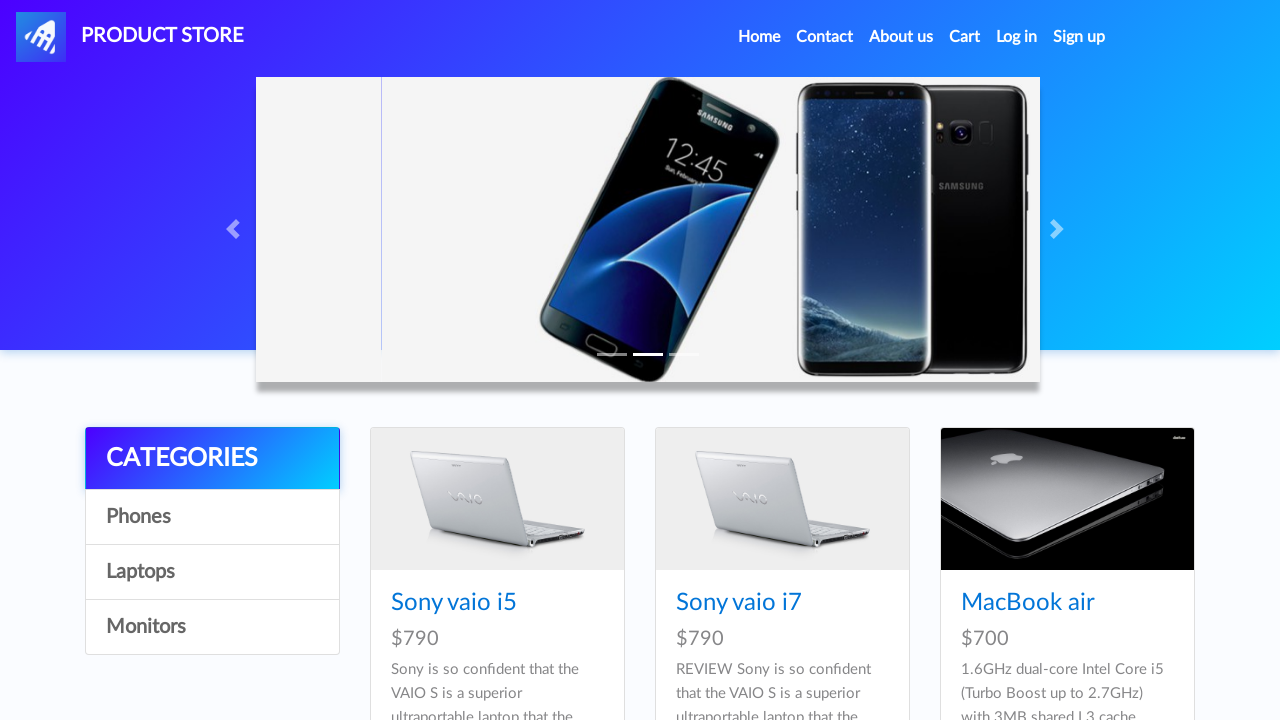

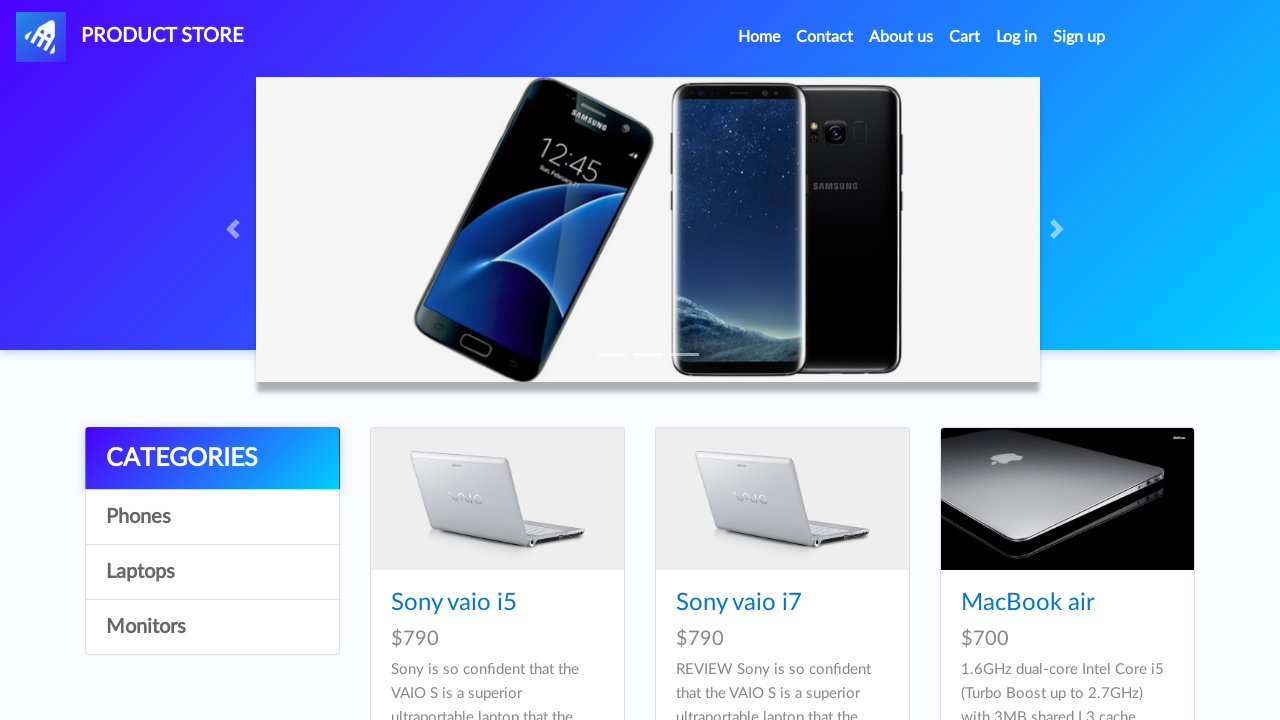